Simple test that navigates to PayPal India homepage and waits for the page to load

Starting URL: https://www.paypal.com/in/home

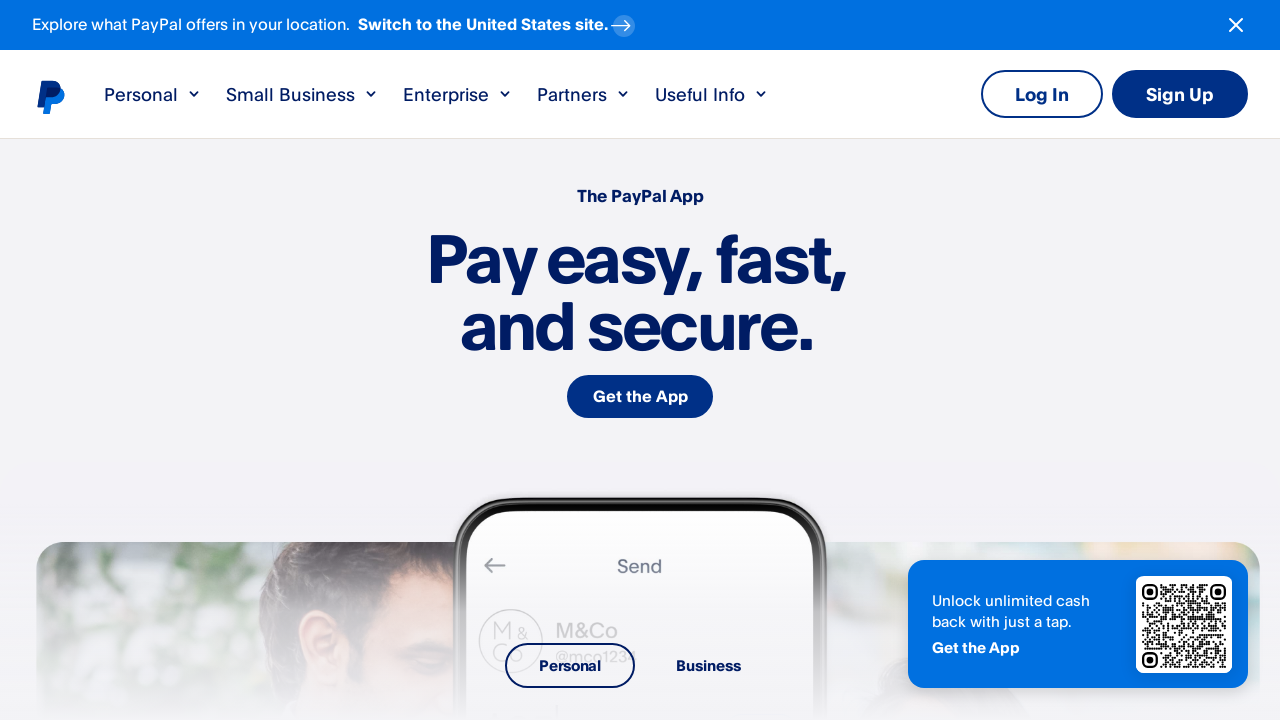

Navigated to PayPal India homepage
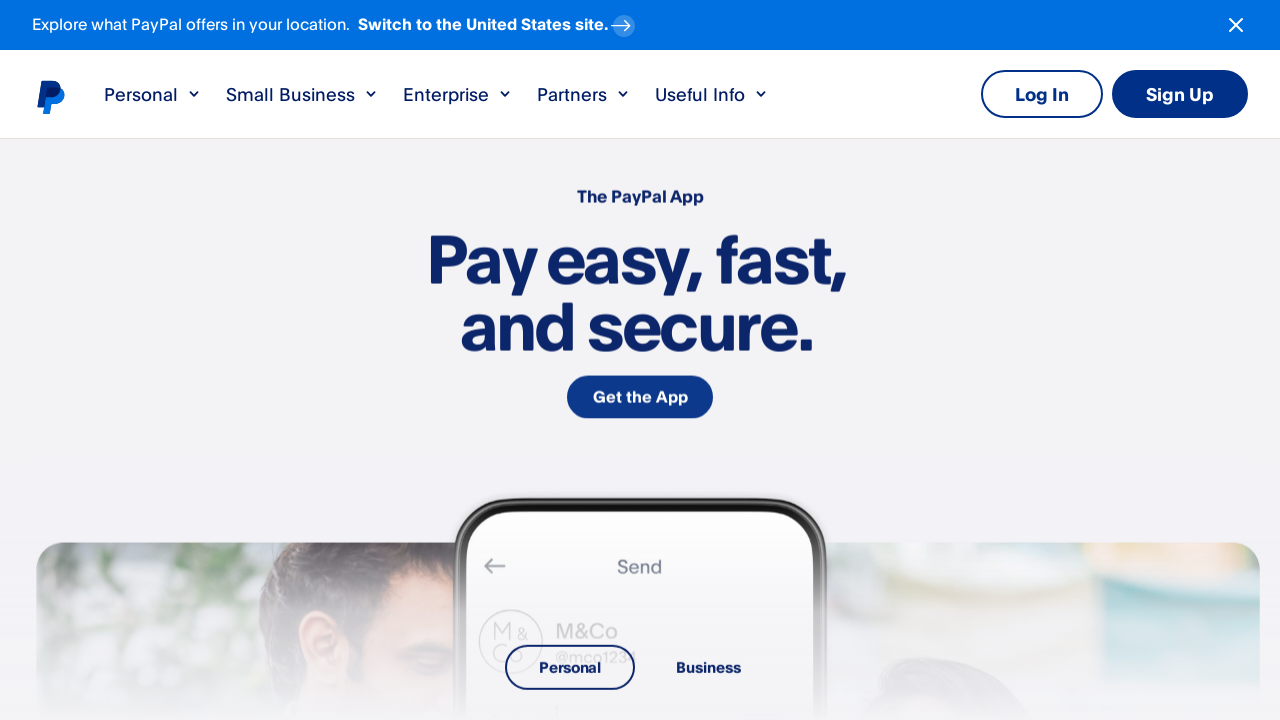

Page DOM content fully loaded
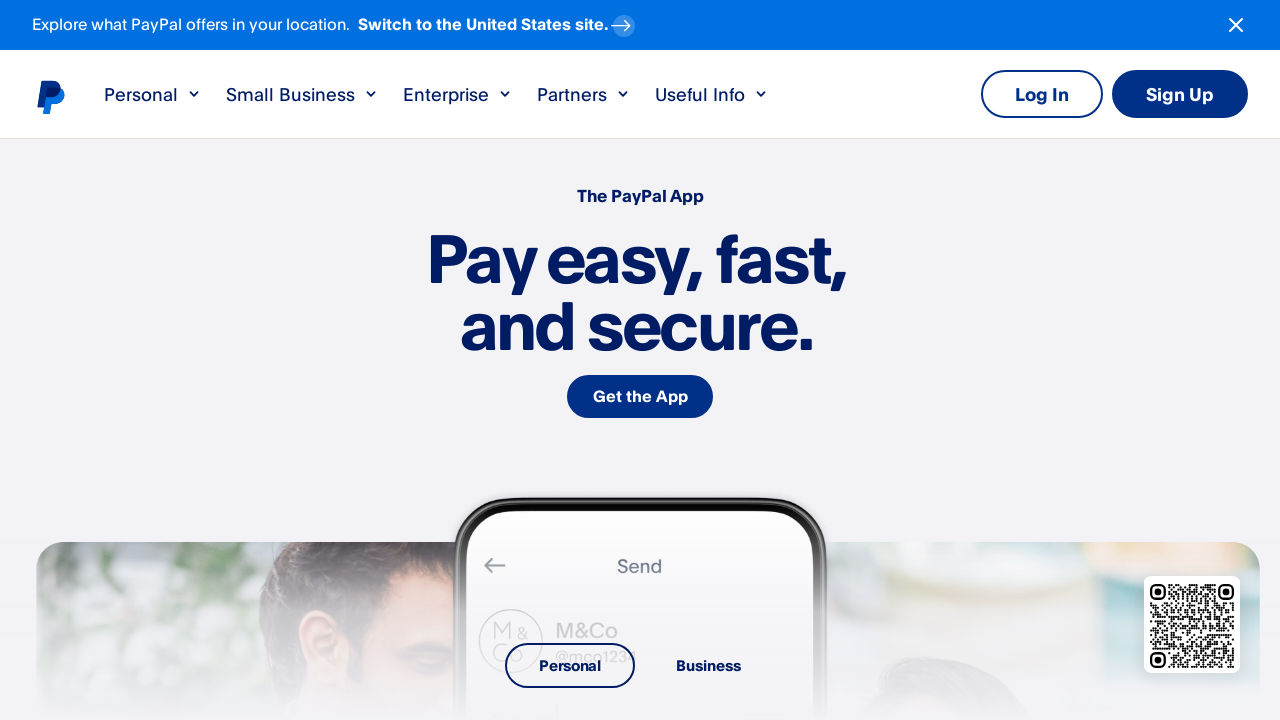

Body element is present on page
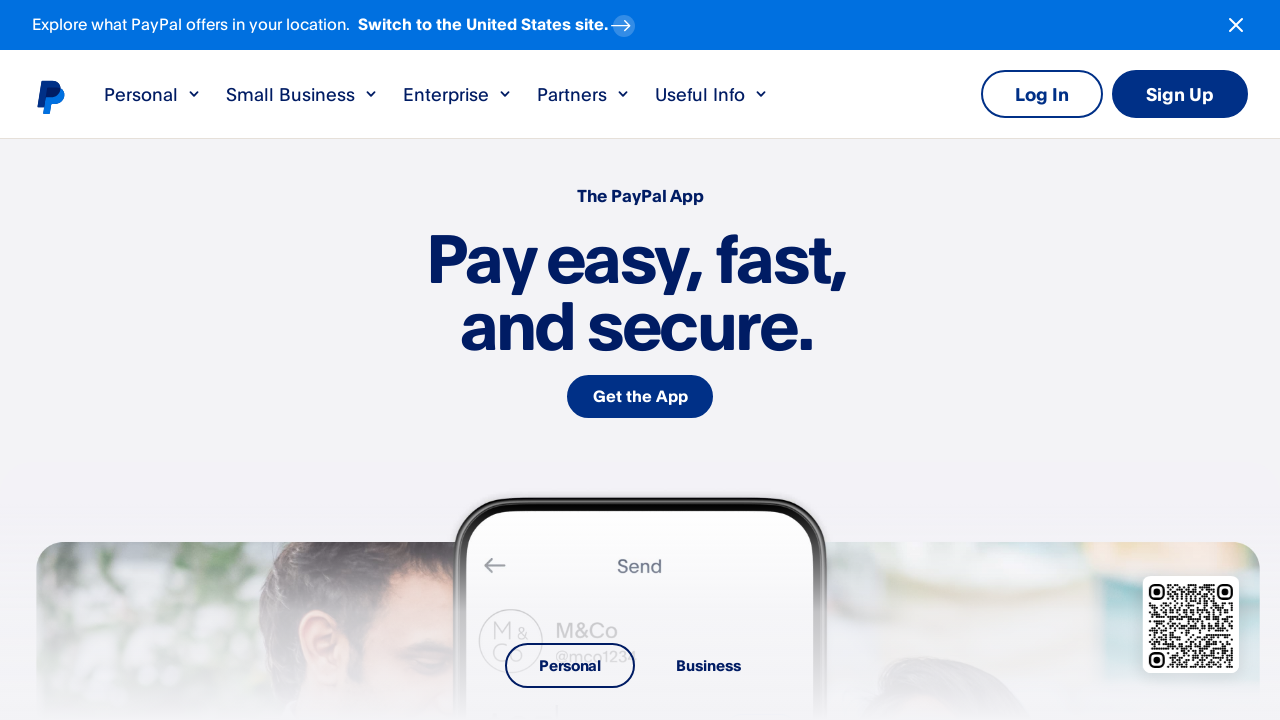

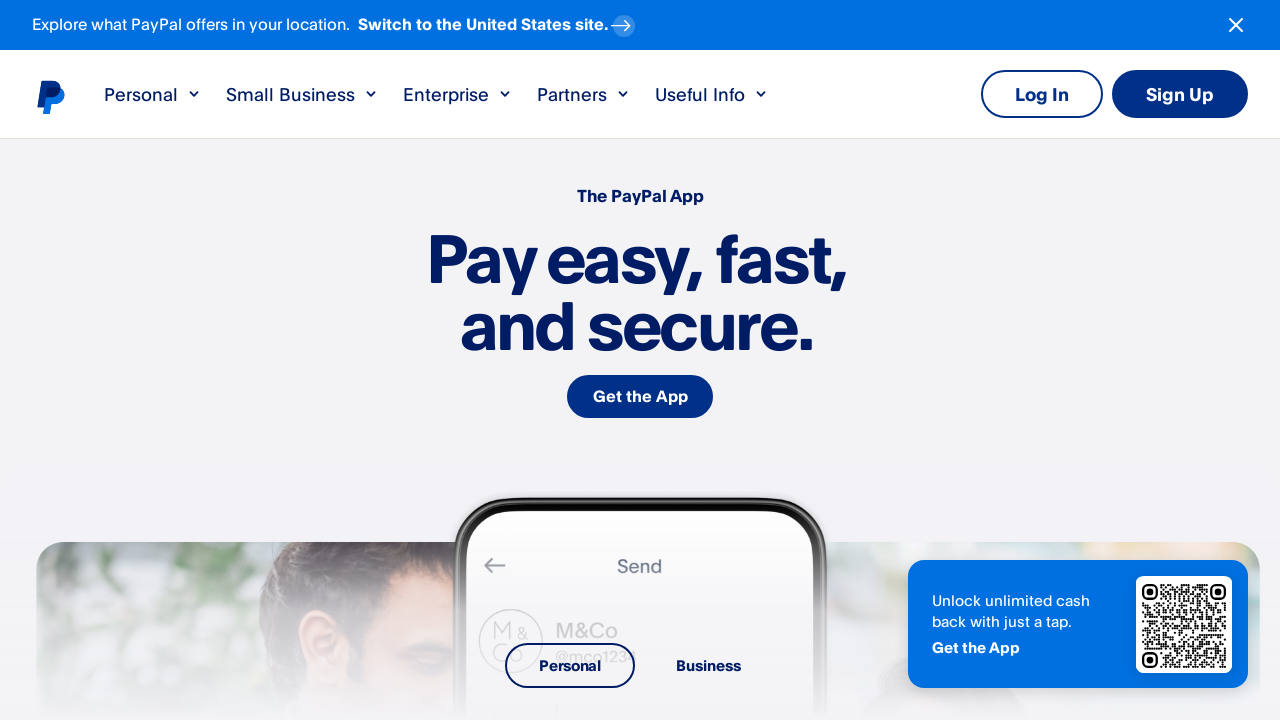